Tests JavaScript confirm dialog handling by clicking a button that triggers a confirm dialog and accepting it

Starting URL: https://demoqa.com/alerts

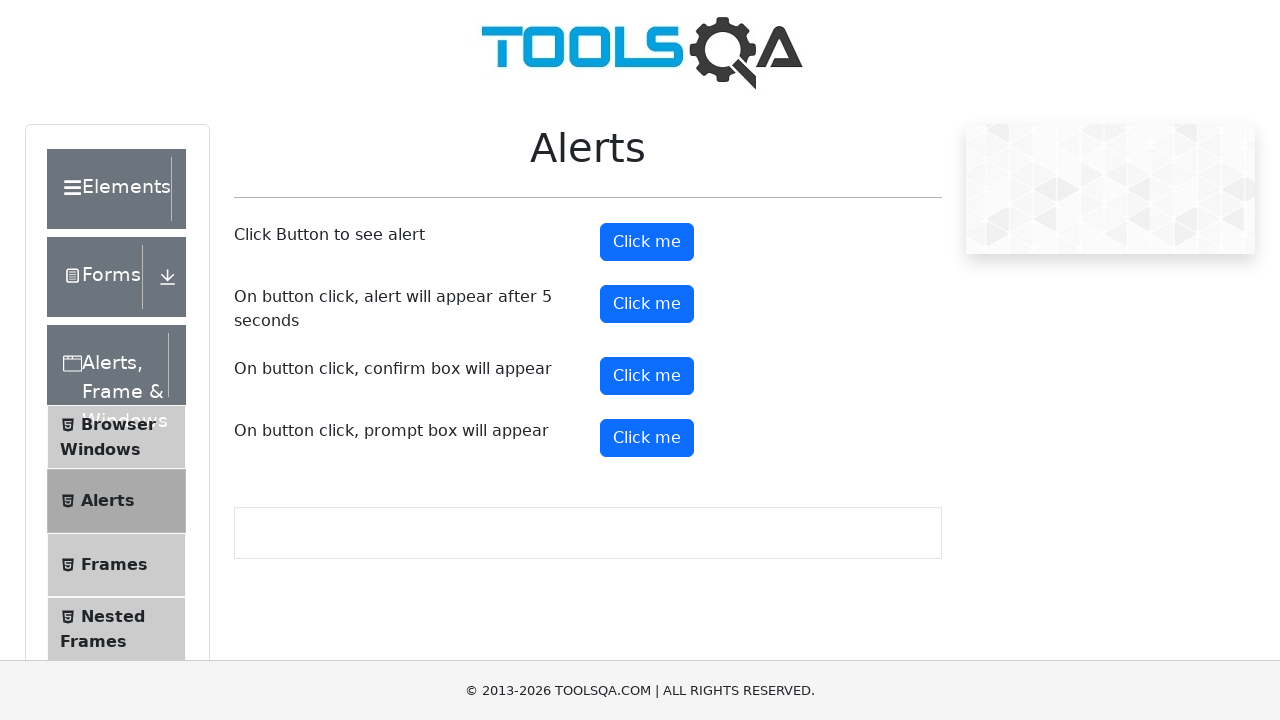

Set up dialog handler to accept confirm dialogs
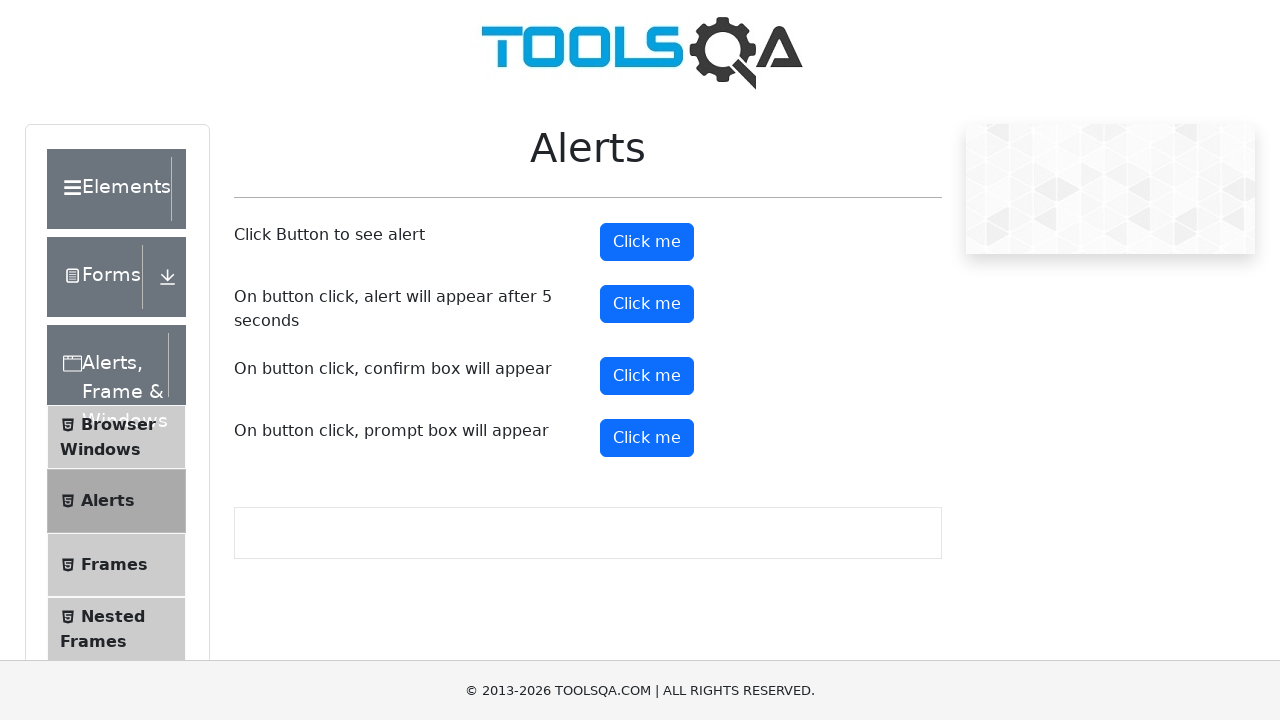

Clicked confirm button to trigger confirm dialog at (647, 376) on #confirmButton
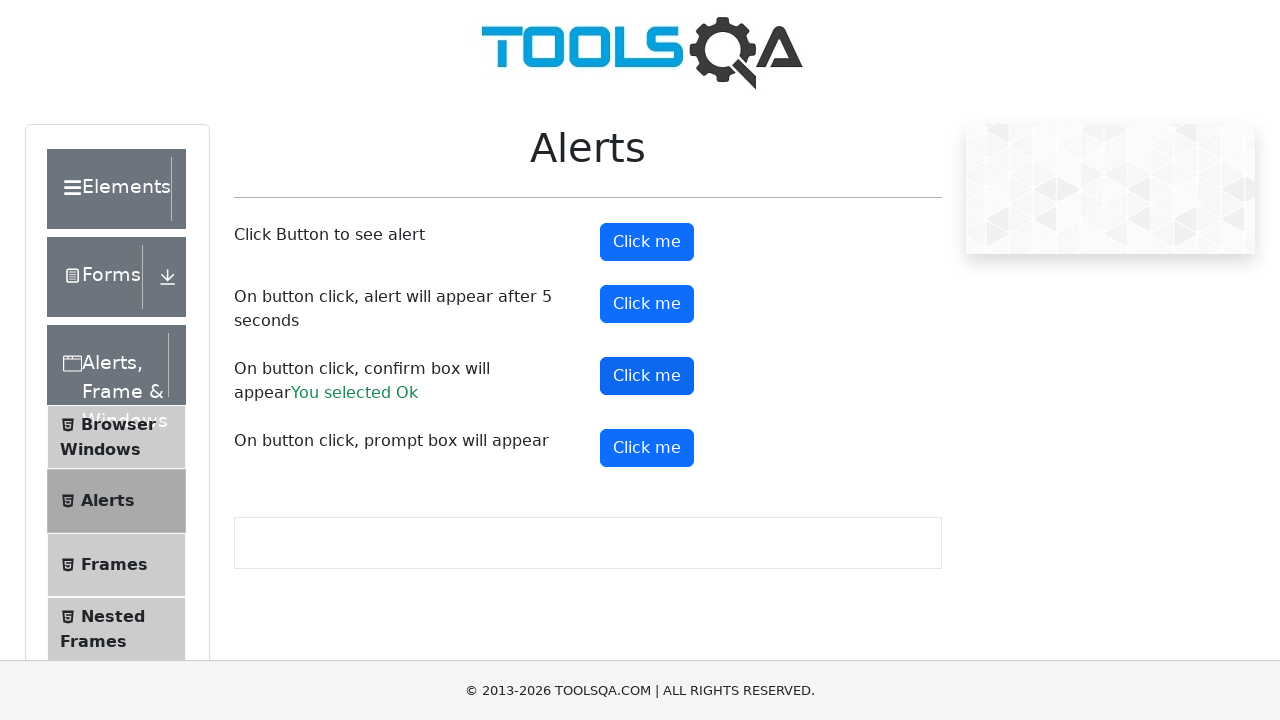

Confirm dialog was accepted and result text appeared
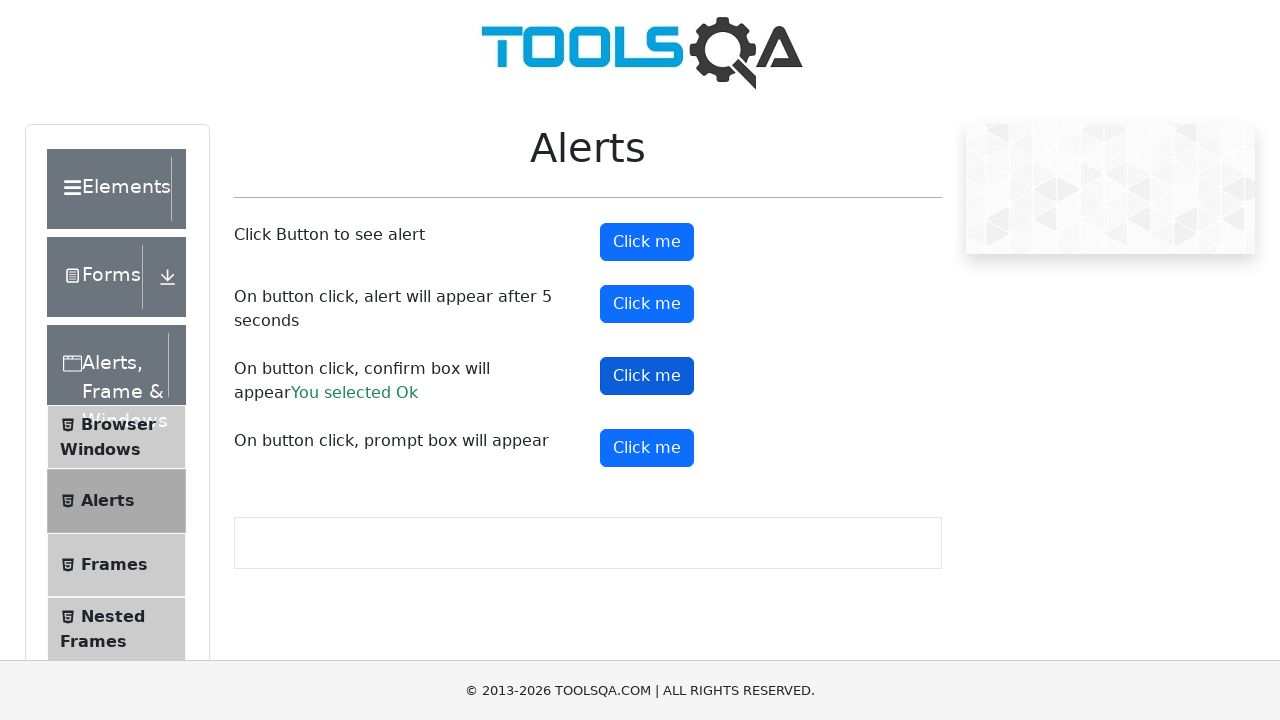

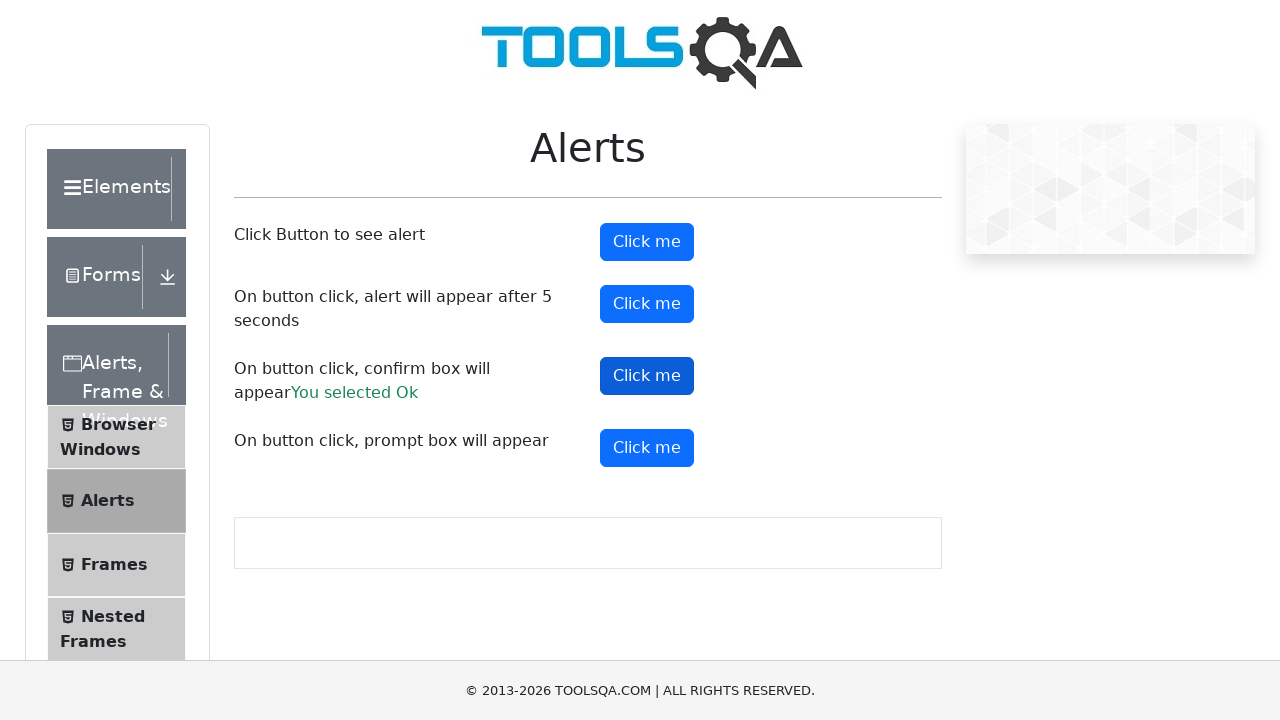